Tests navigation to GitHub About page by clicking the "About" link in the footer and verifying the user is taken to the About page

Starting URL: https://github.com

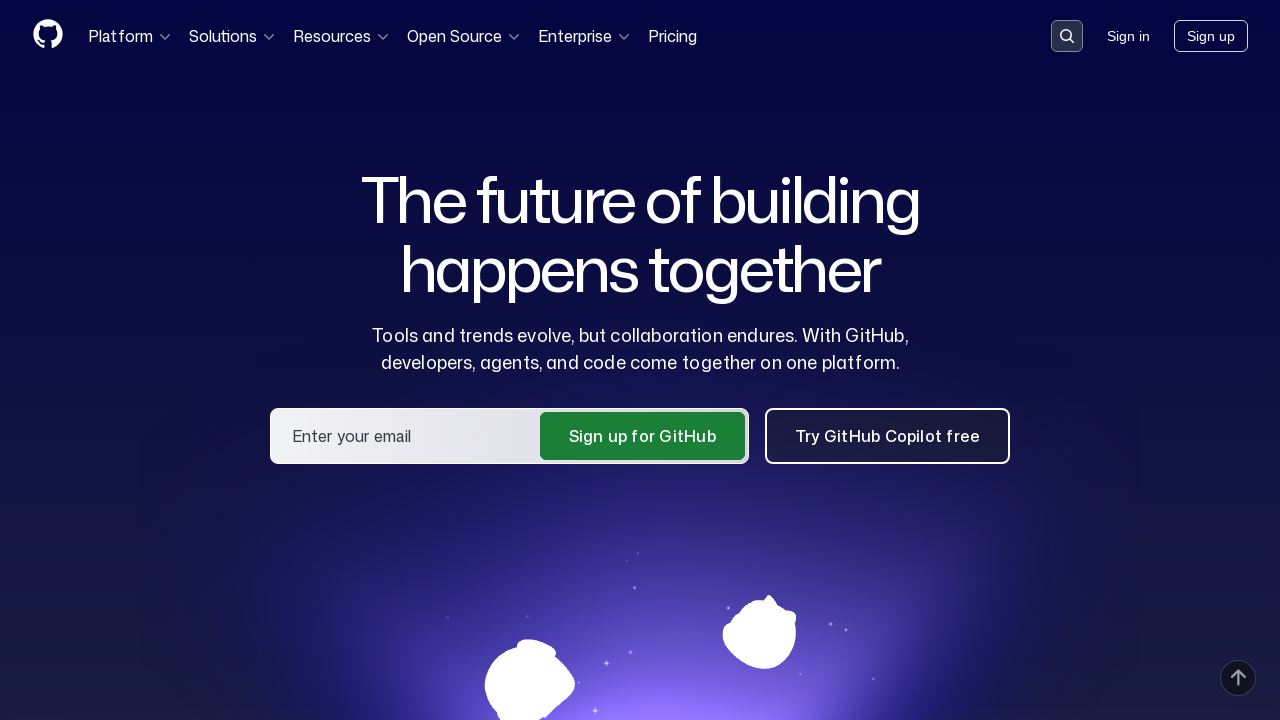

Scrolled to footer to ensure About link is visible
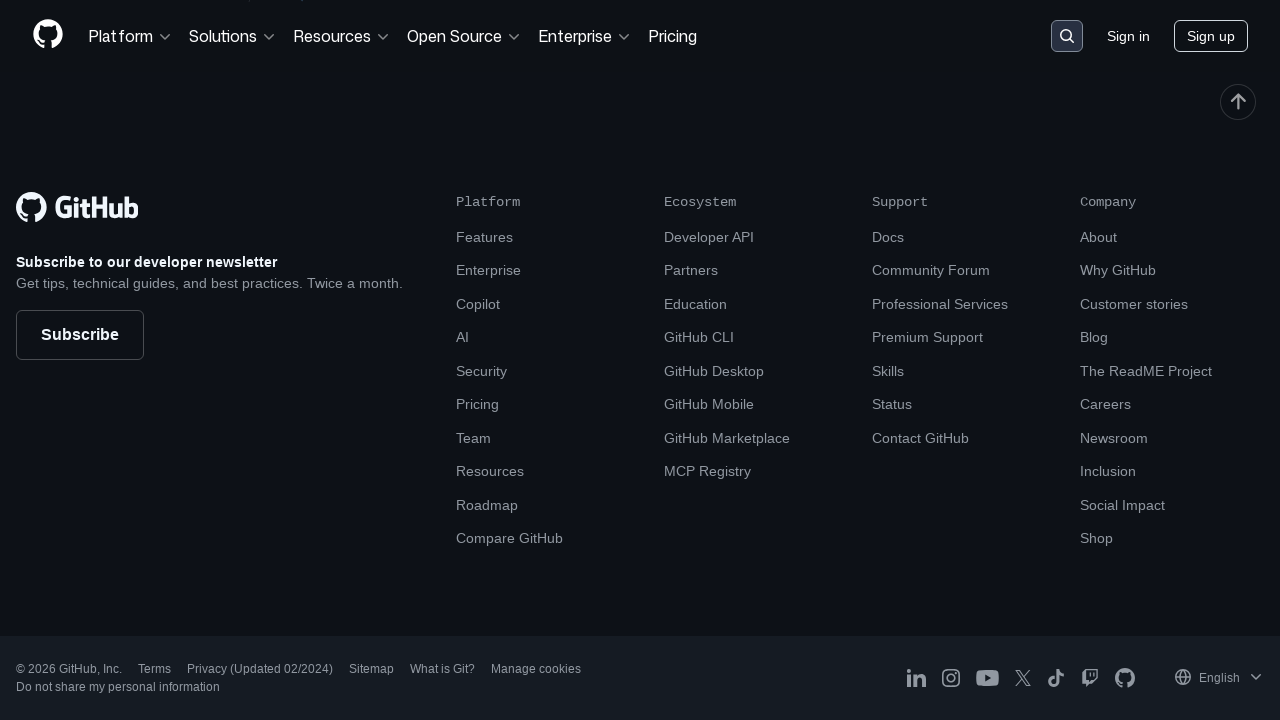

Clicked the About link in the footer at (1098, 237) on footer a[href='https://github.com/about']
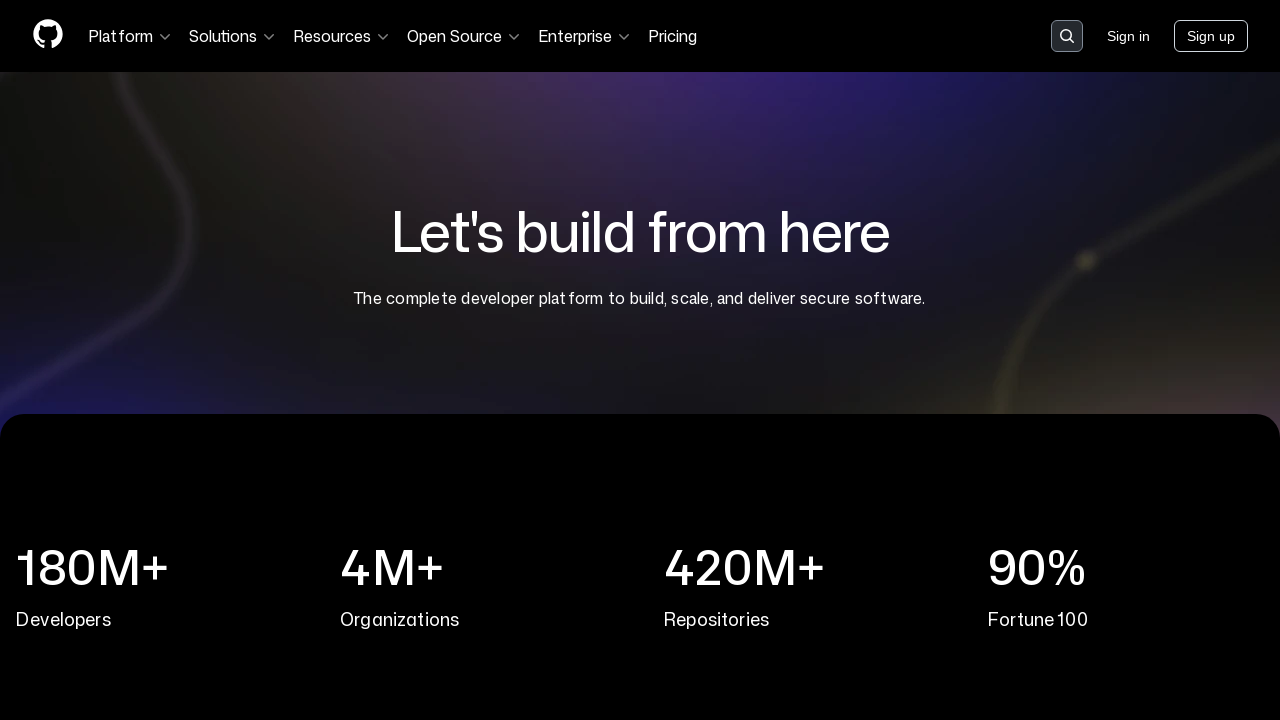

About page loaded successfully
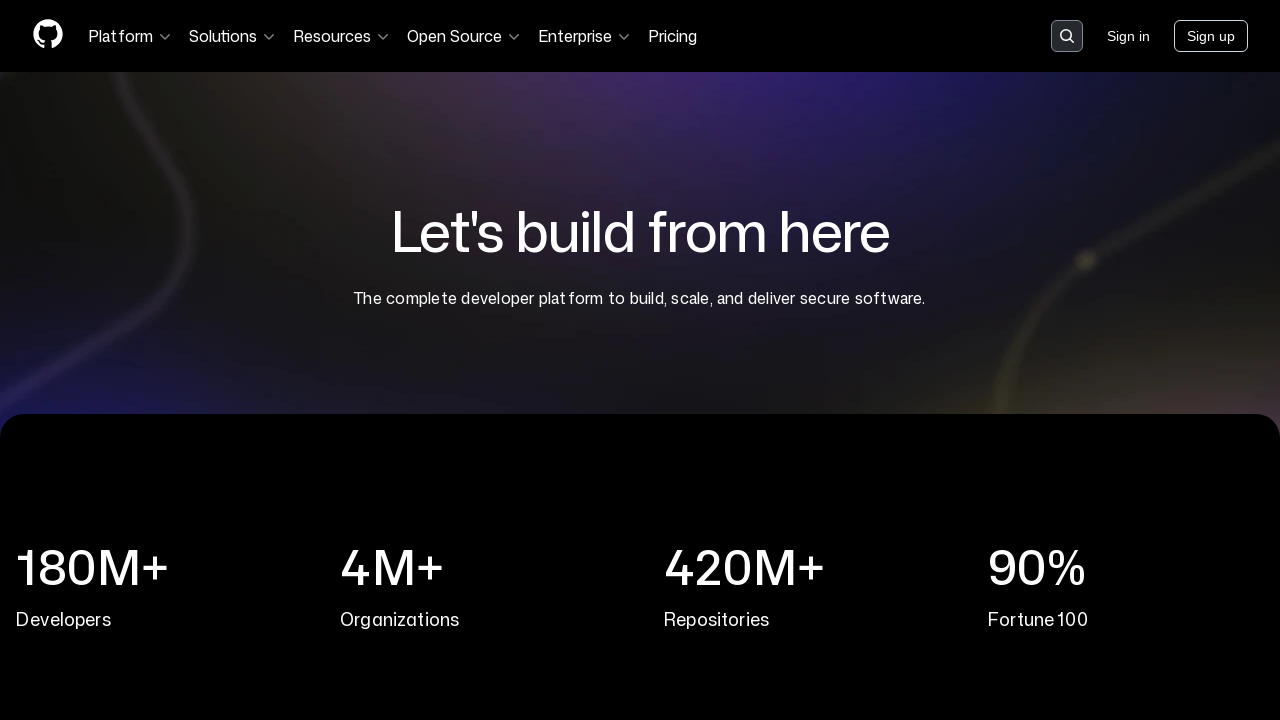

About page content is displayed
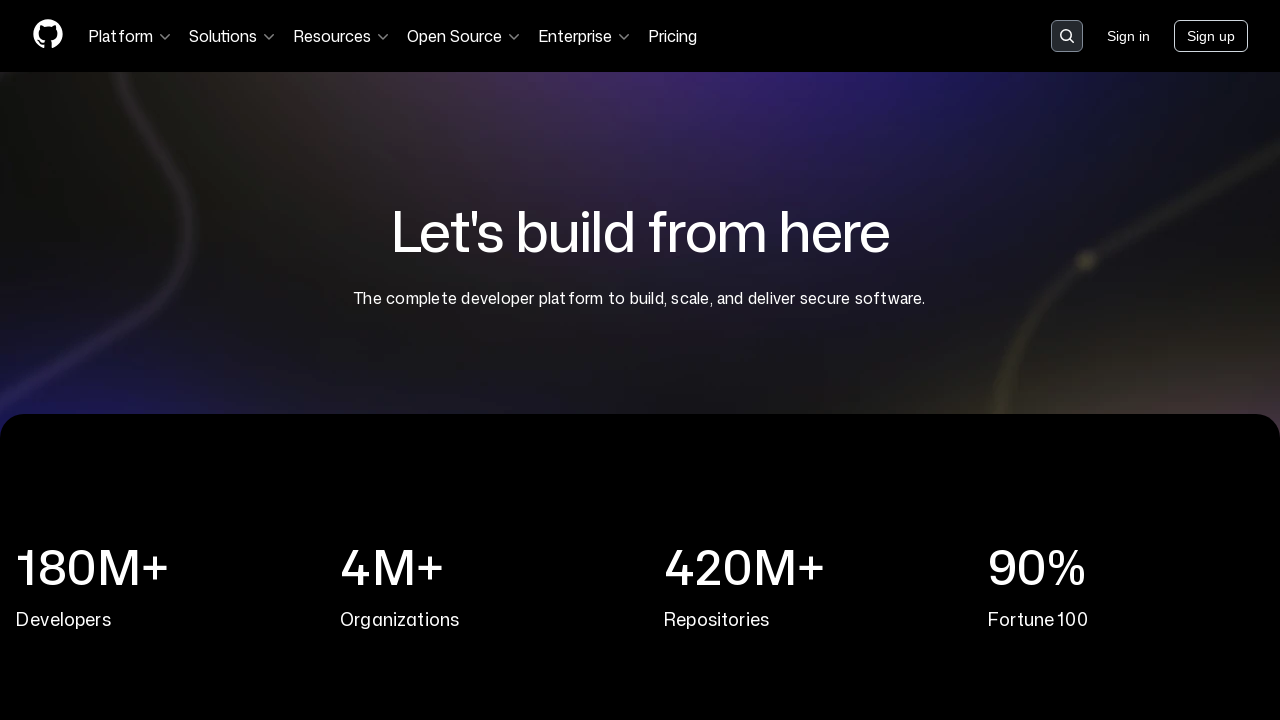

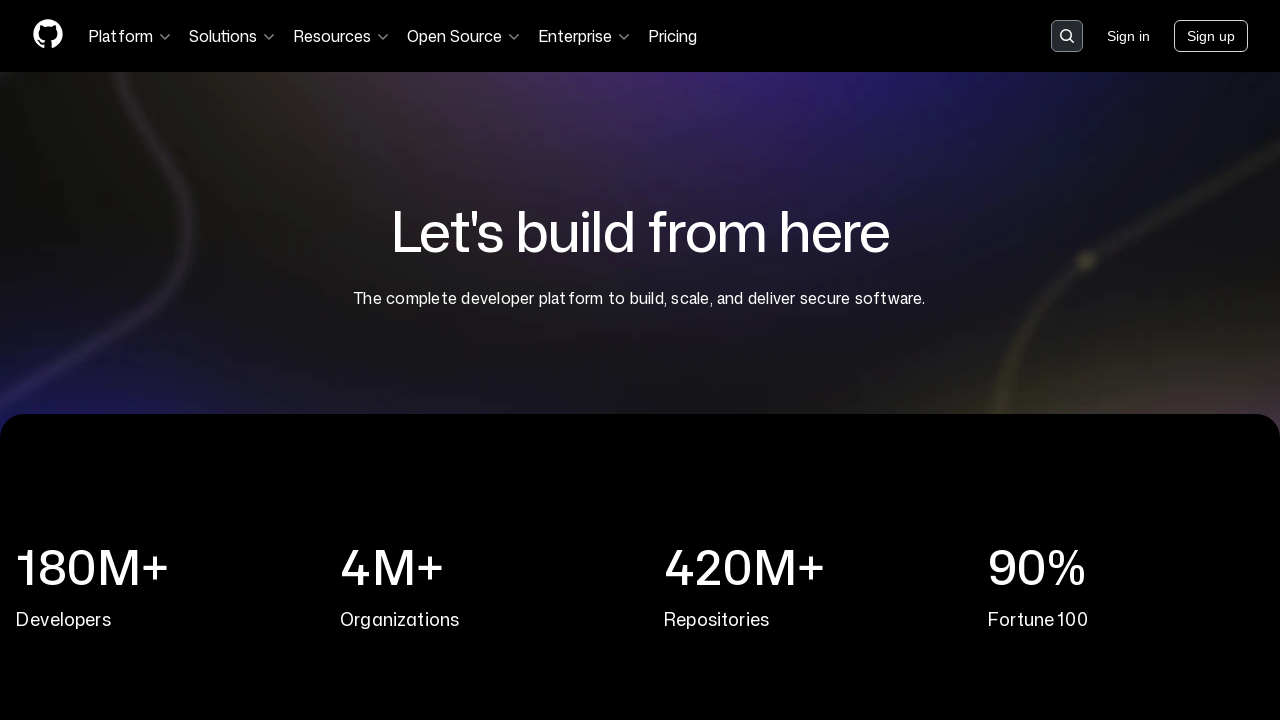